Tests price range slider functionality by dragging both minimum and maximum slider handles to adjust the price range

Starting URL: https://www.jqueryscript.net/demo/Price-Range-Slider-jQuery-UI/

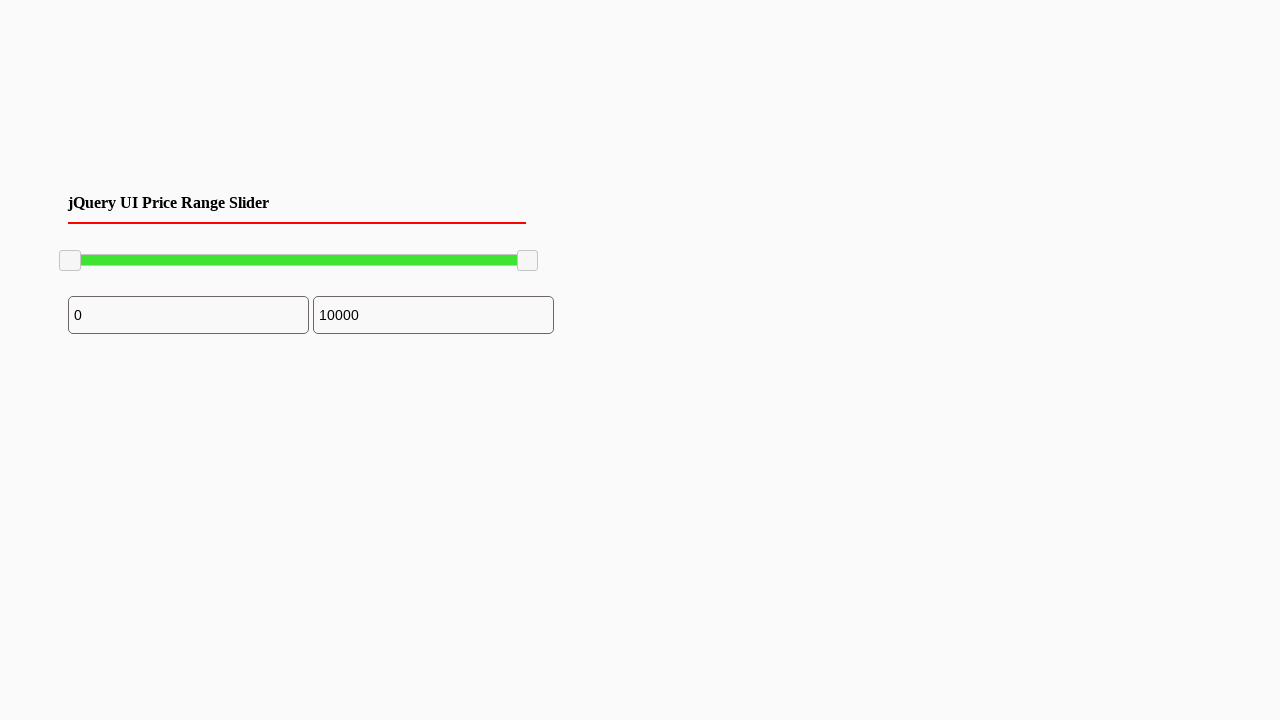

Located minimum slider handle
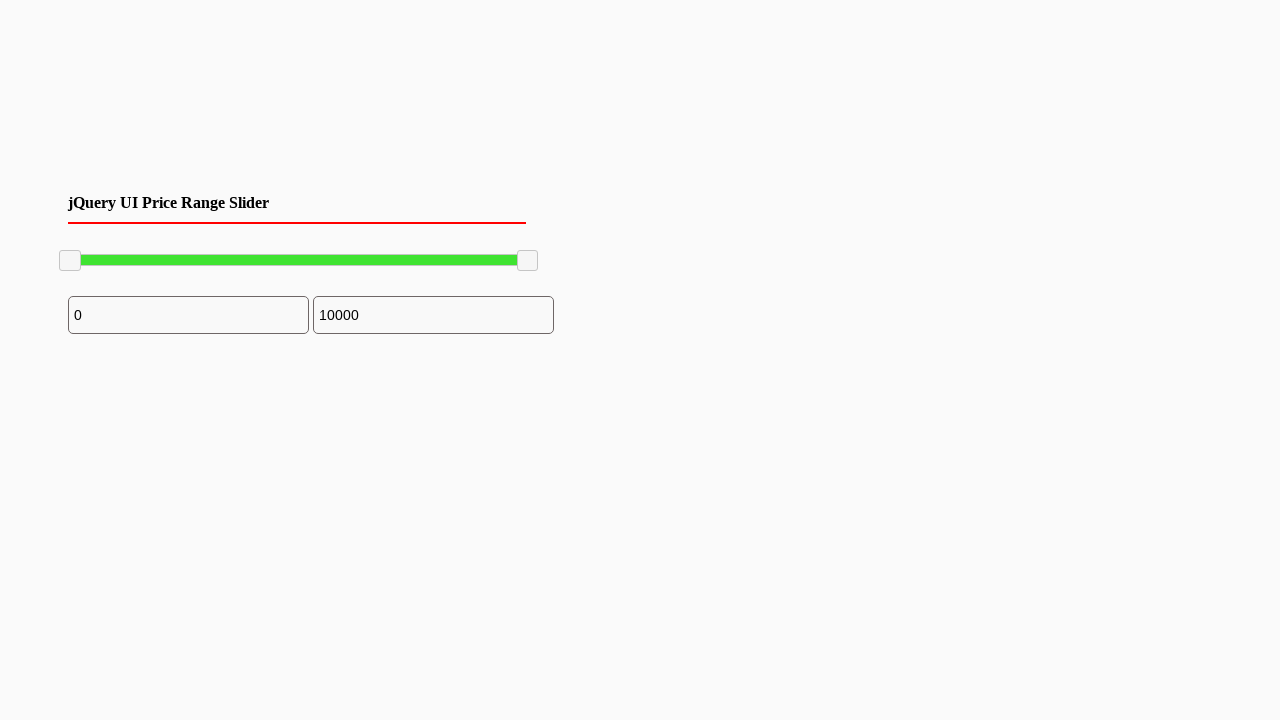

Located maximum slider handle
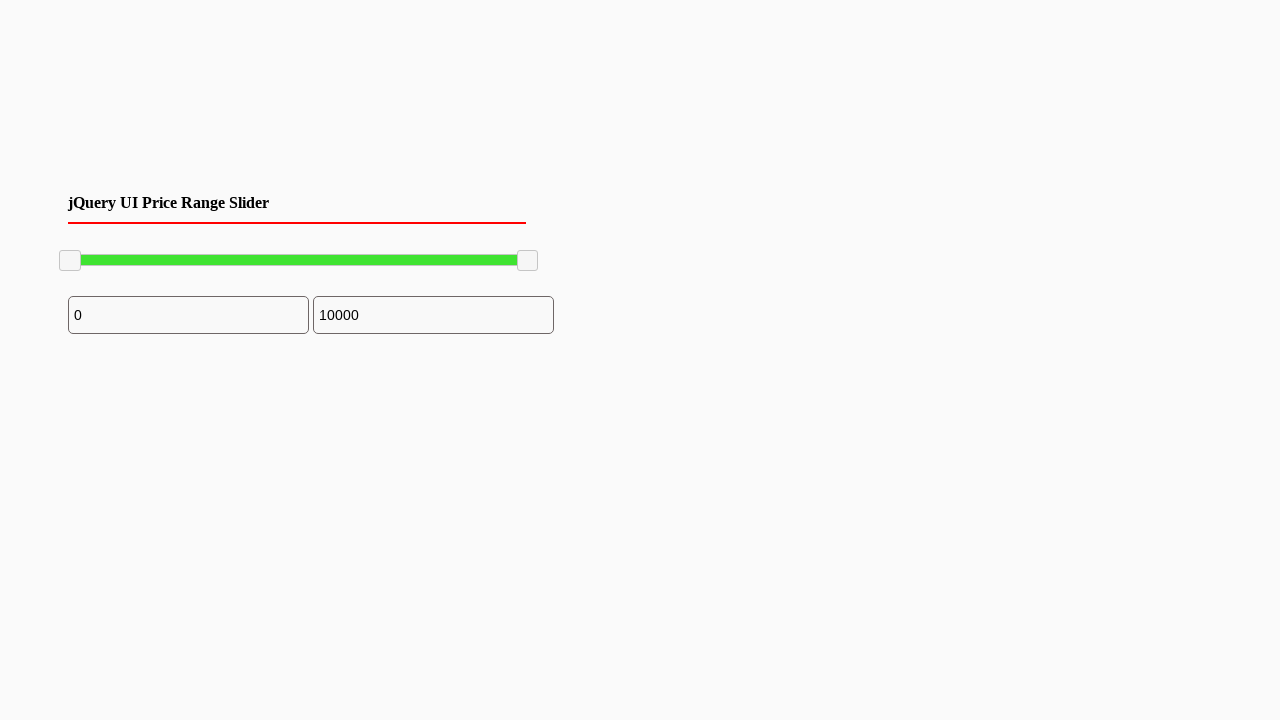

Retrieved minimum slider handle bounding box
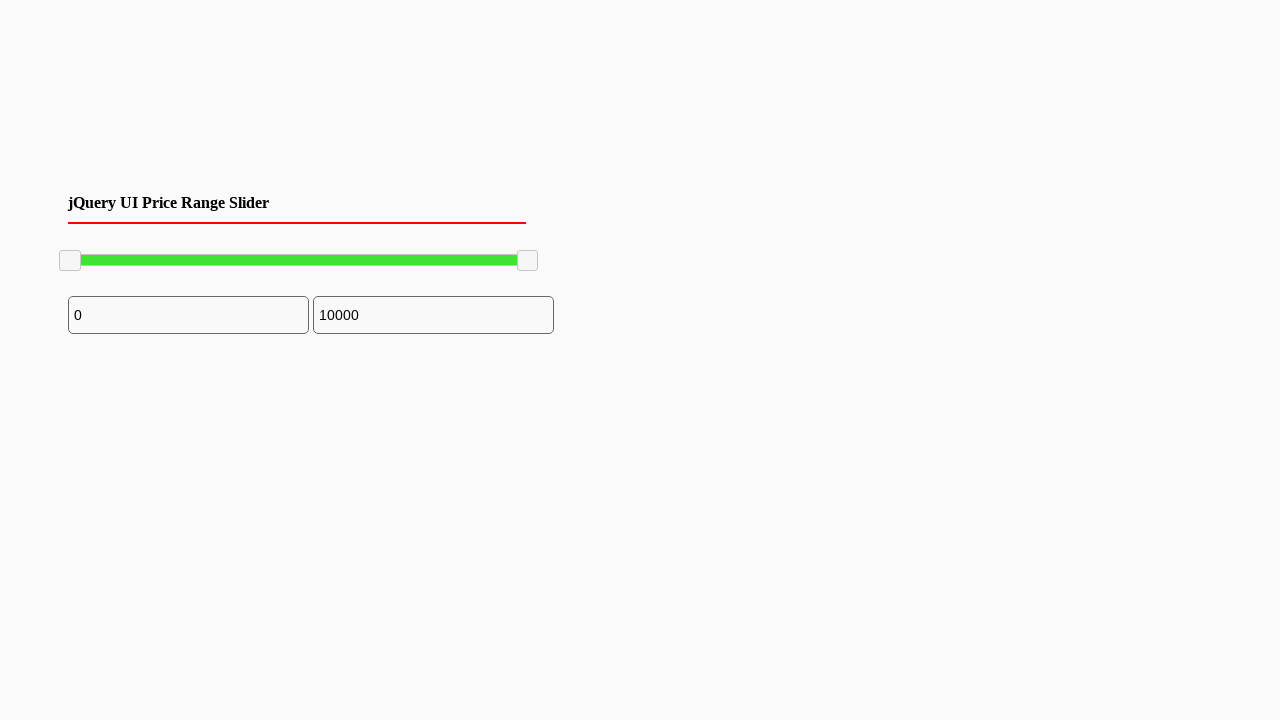

Retrieved maximum slider handle bounding box
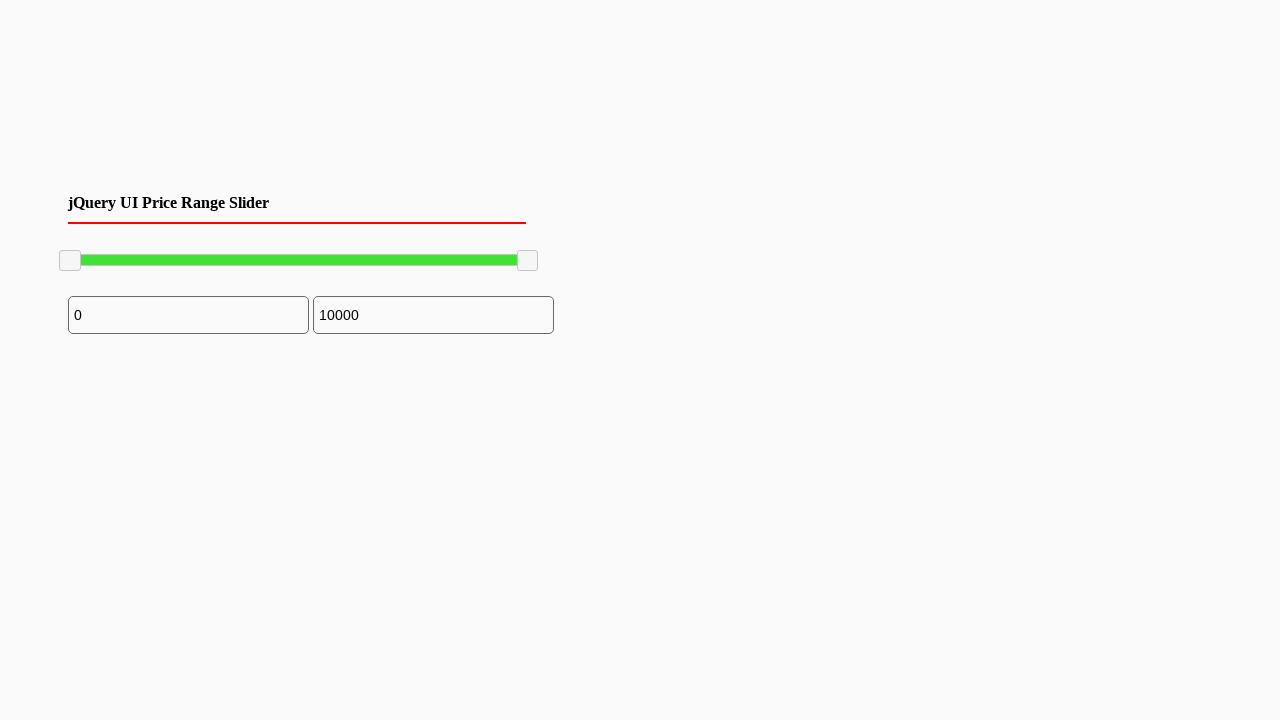

Moved mouse to minimum slider handle center at (70, 261)
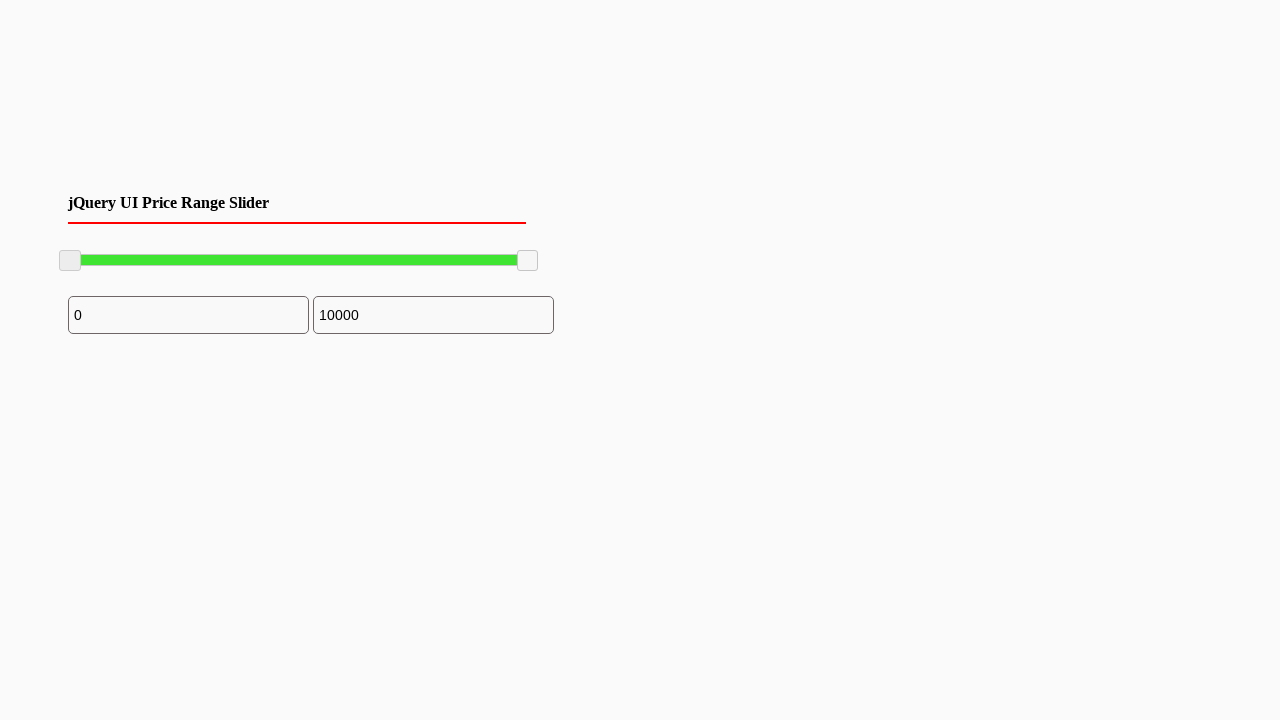

Pressed mouse button down on minimum slider handle at (70, 261)
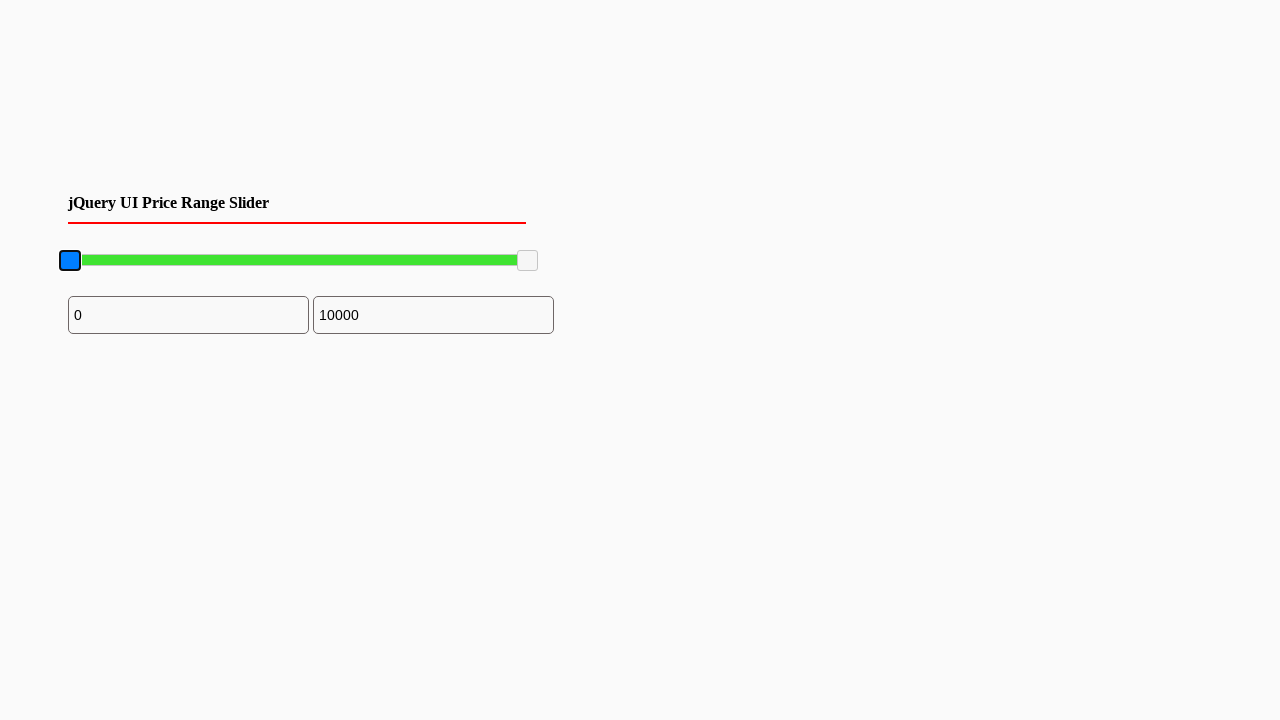

Dragged minimum slider handle 100 pixels to the right at (170, 261)
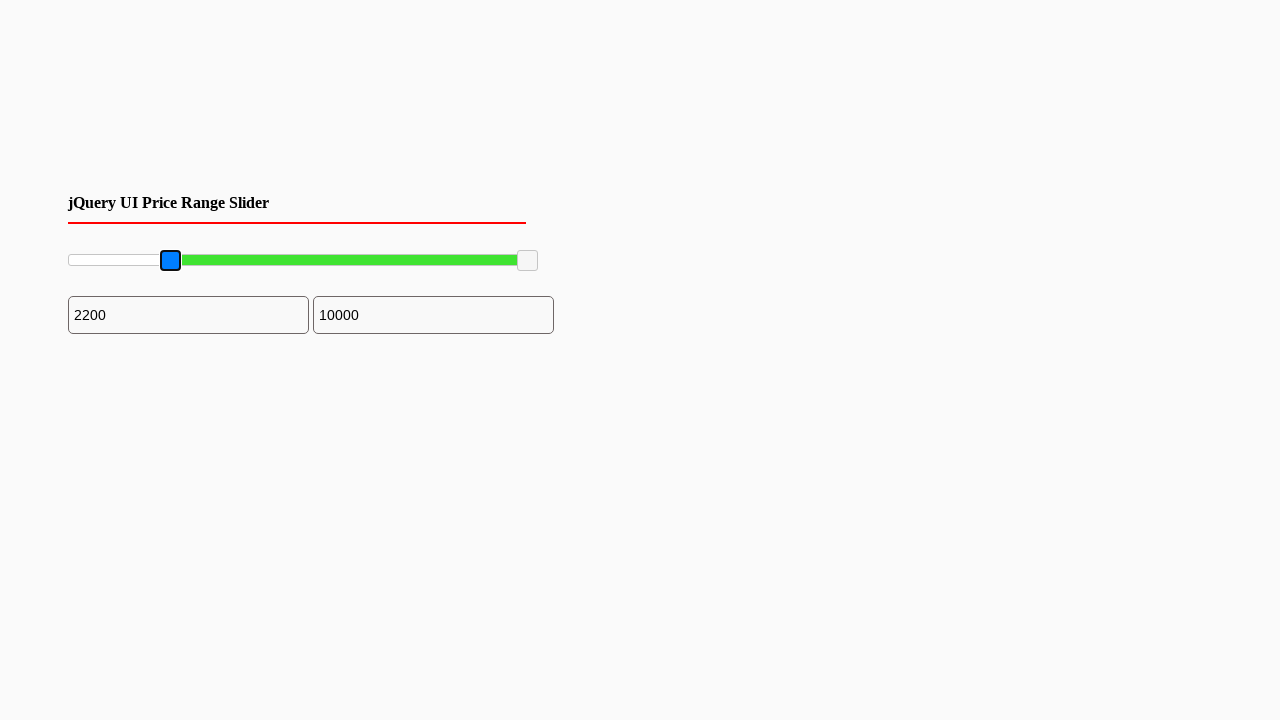

Released mouse button, minimum slider drag completed at (170, 261)
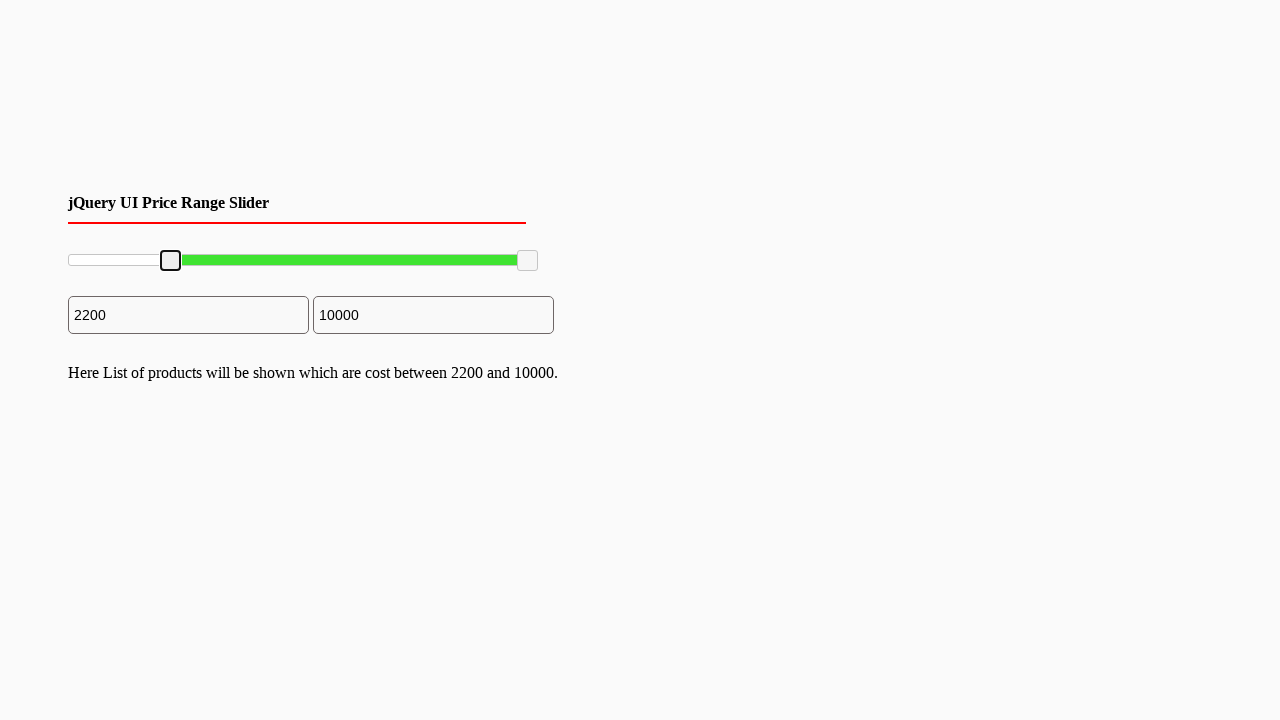

Moved mouse to maximum slider handle center at (528, 261)
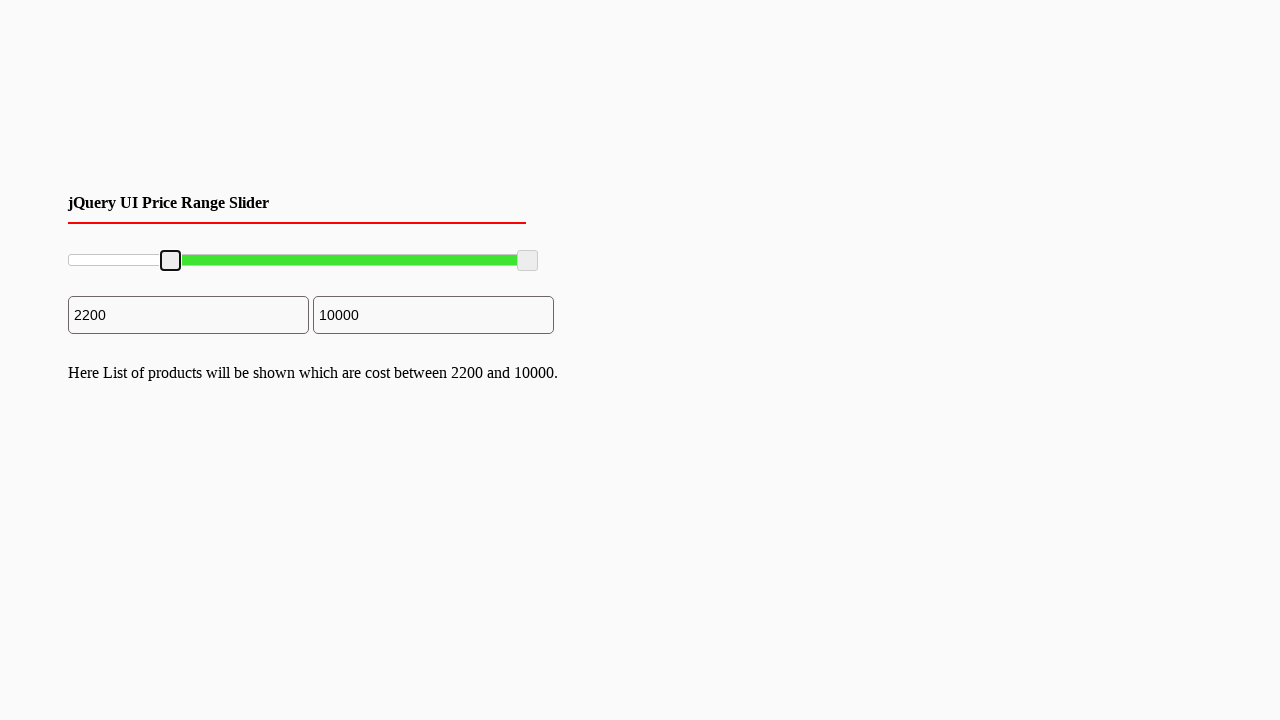

Pressed mouse button down on maximum slider handle at (528, 261)
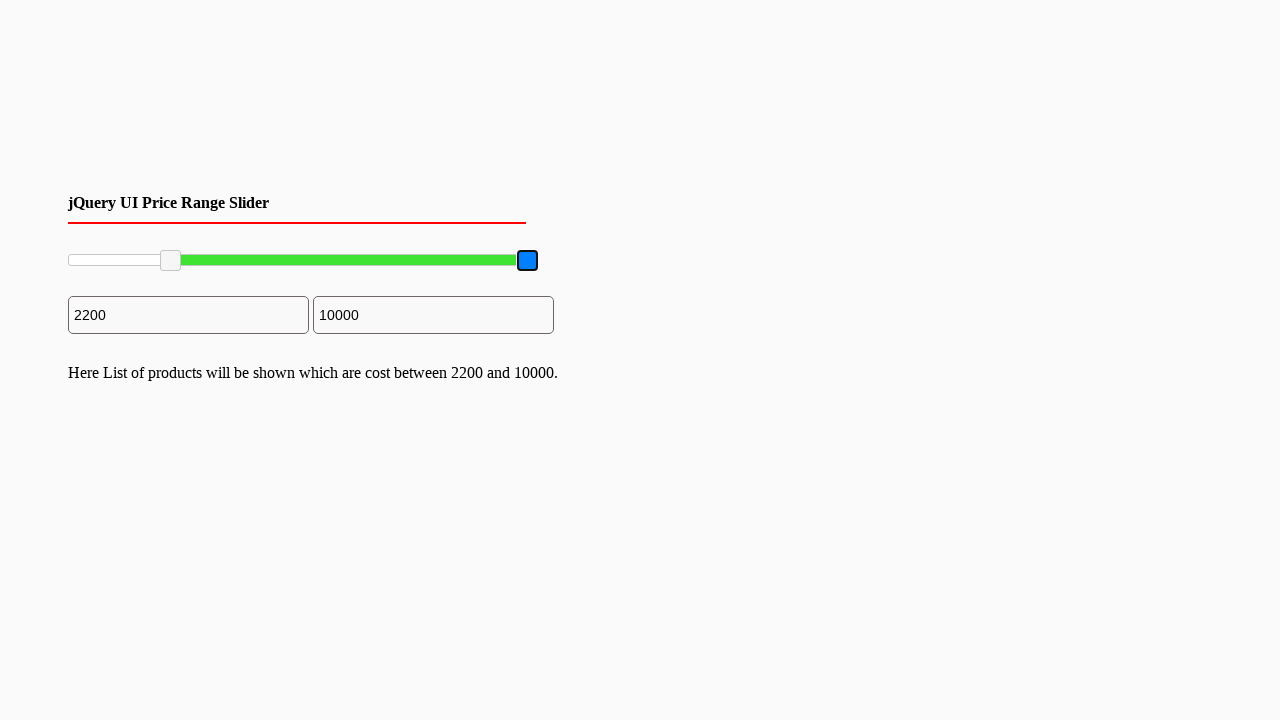

Dragged maximum slider handle 50 pixels to the left at (478, 261)
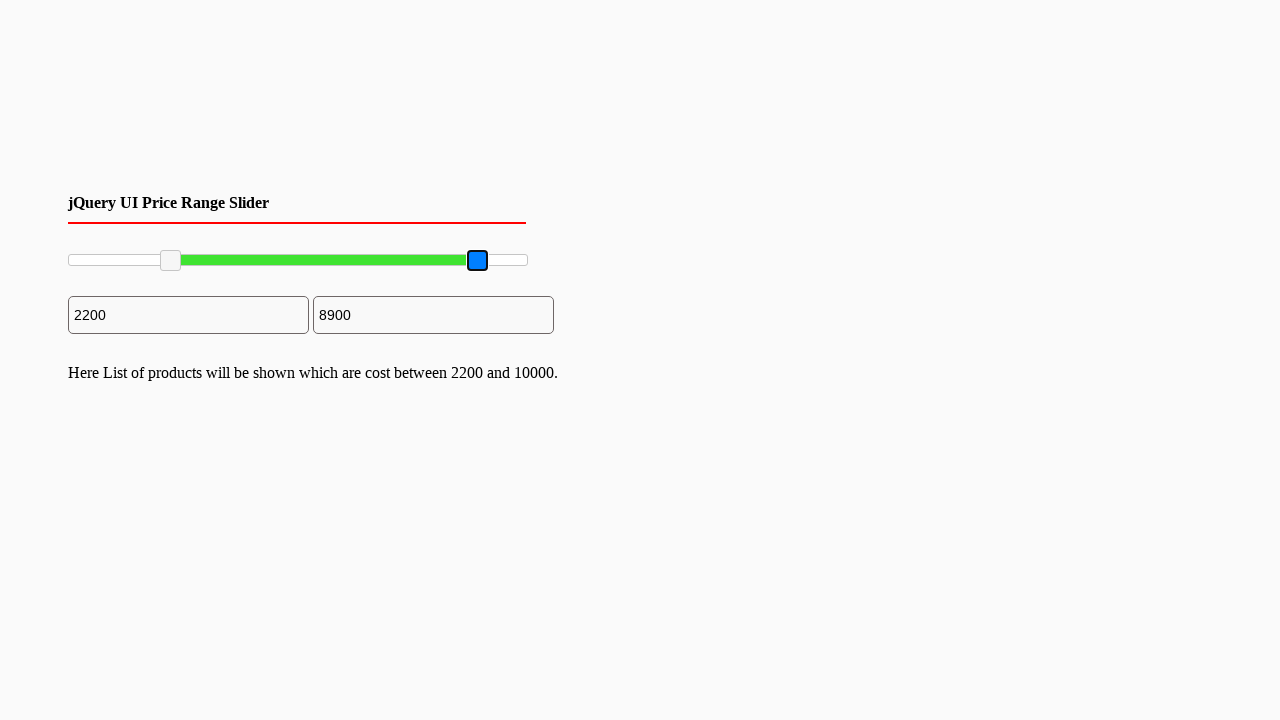

Released mouse button, maximum slider drag completed at (478, 261)
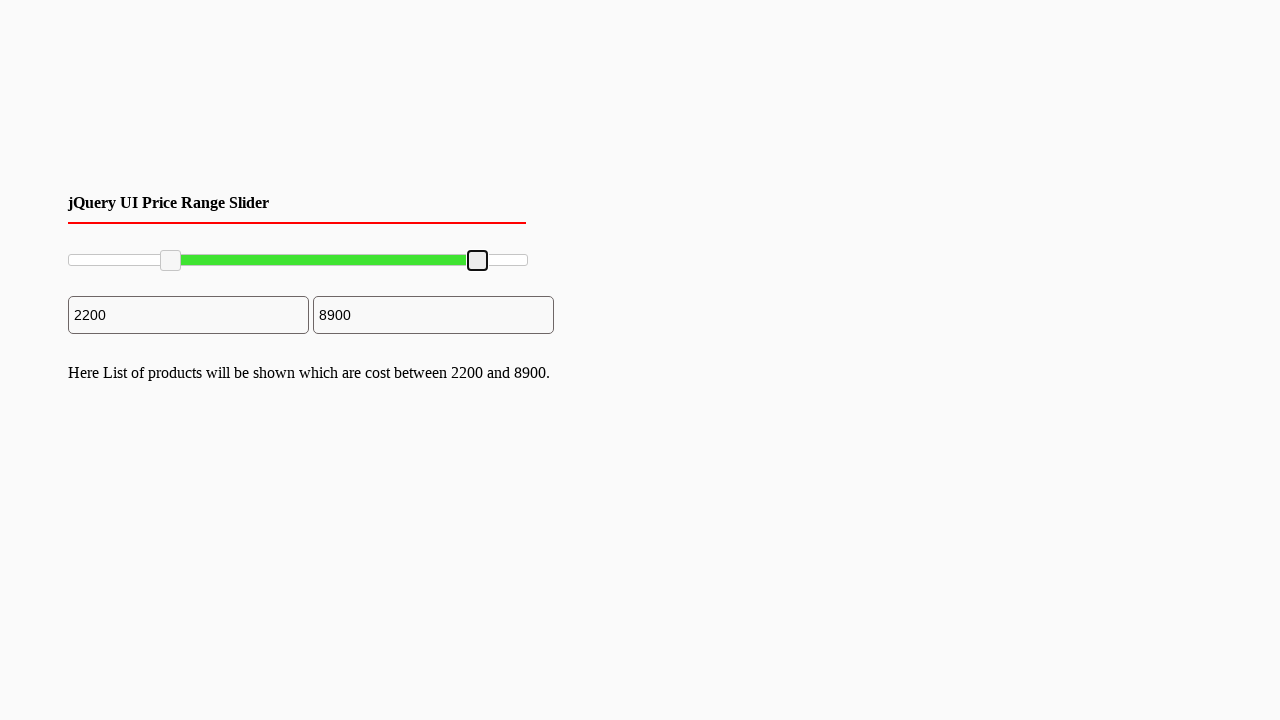

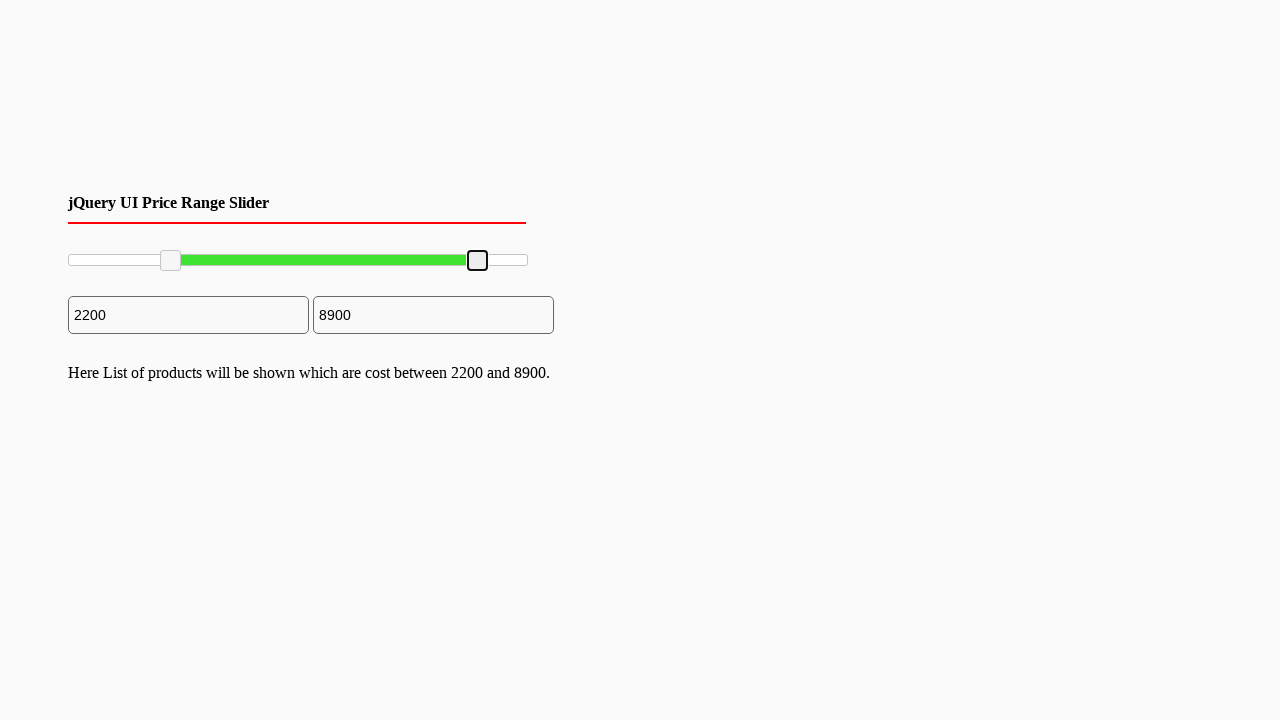